Tests the search functionality on the PROS website by opening the search interface, entering a query for "Digital Twin", and verifying that relevant results are displayed

Starting URL: https://pros.unicam.it/

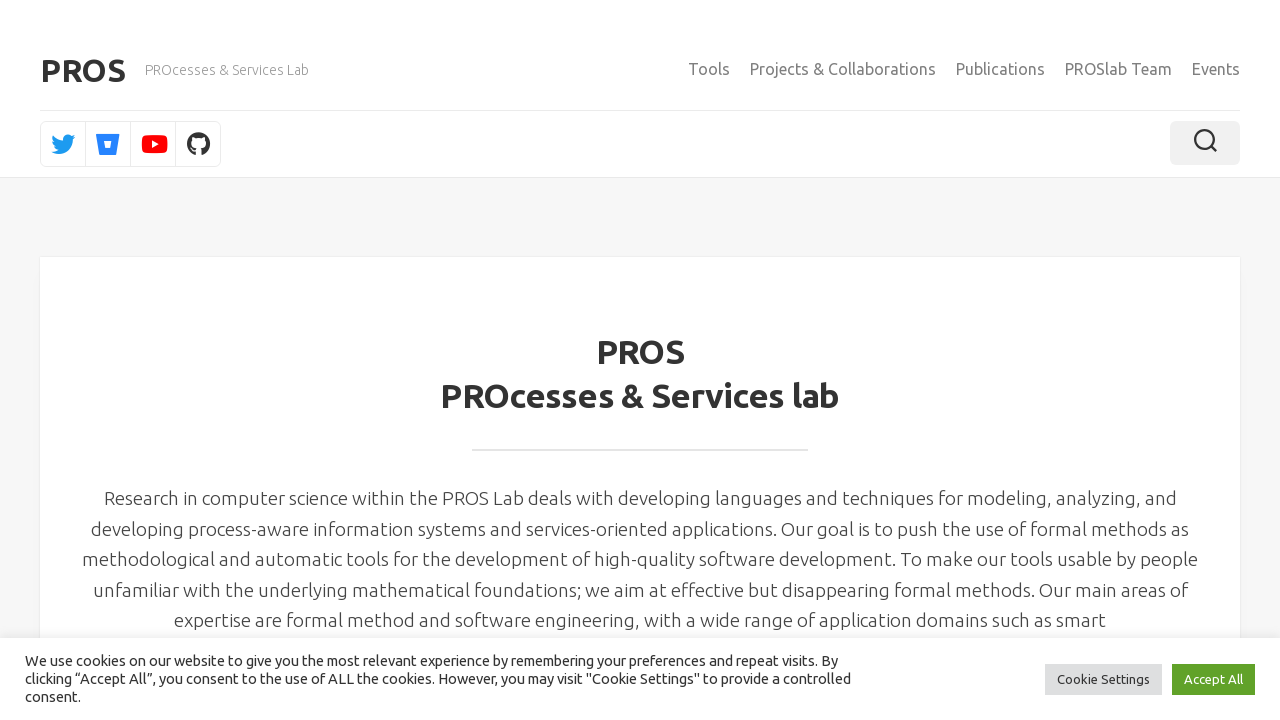

Clicked search toggle to open search interface at (1205, 143) on .toggle-search
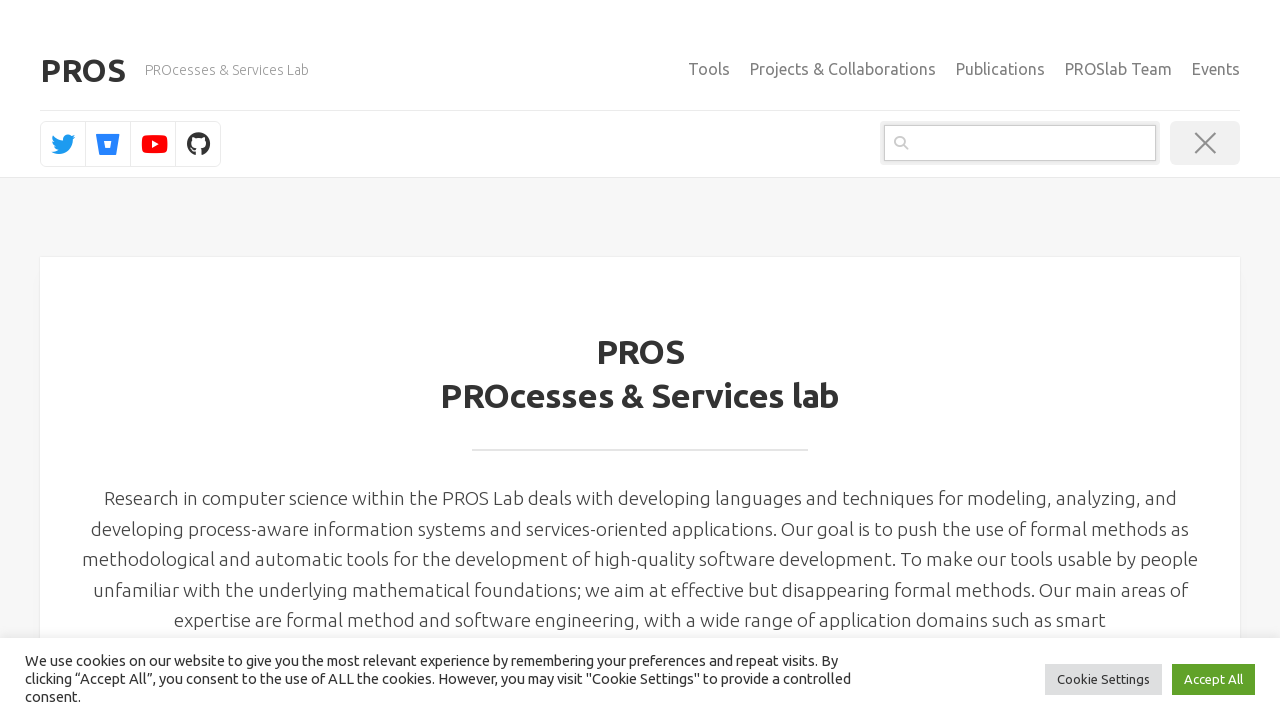

Clicked search field to focus at (1020, 143) on .search
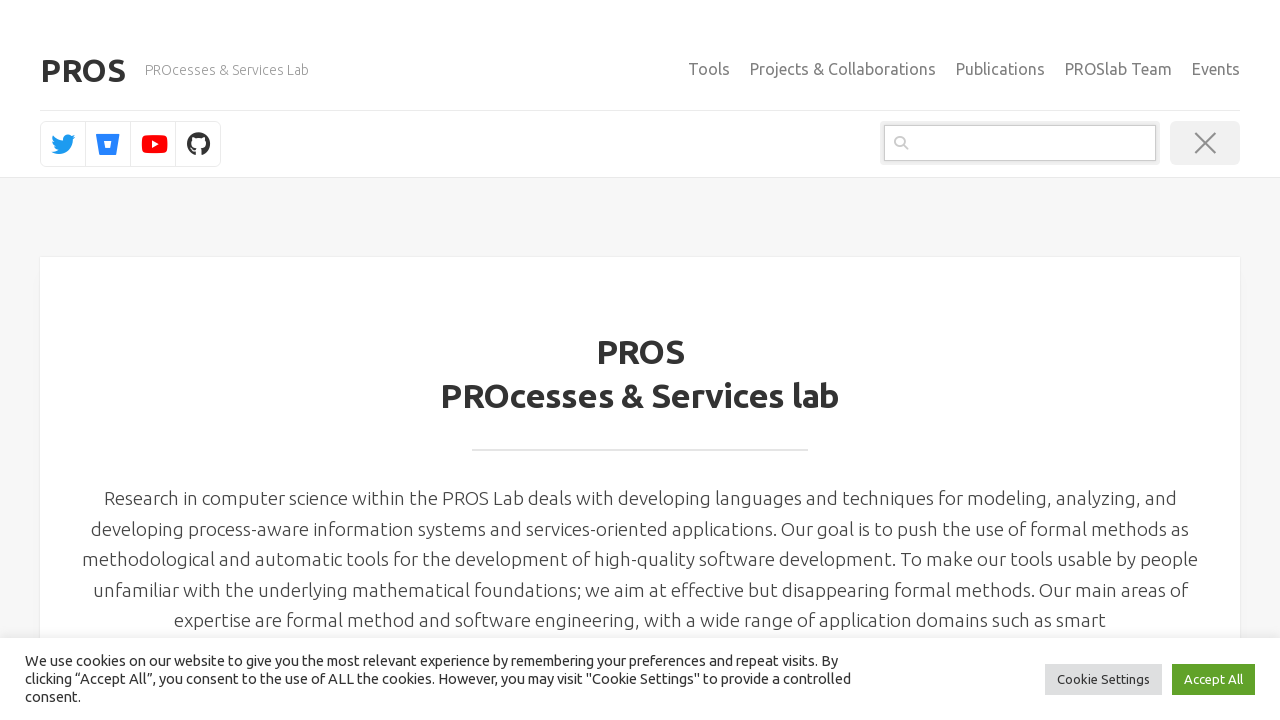

Entered 'Digital Twin' in search field on .search
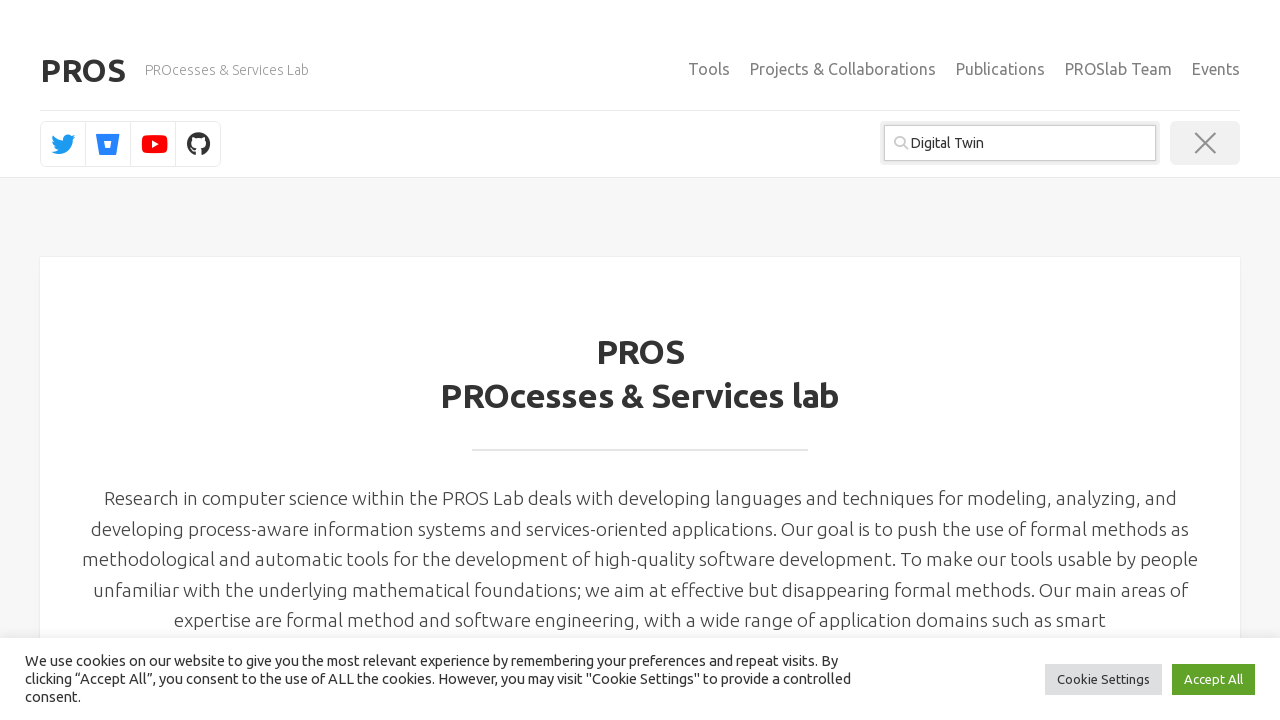

Pressed Enter to submit search query on .search
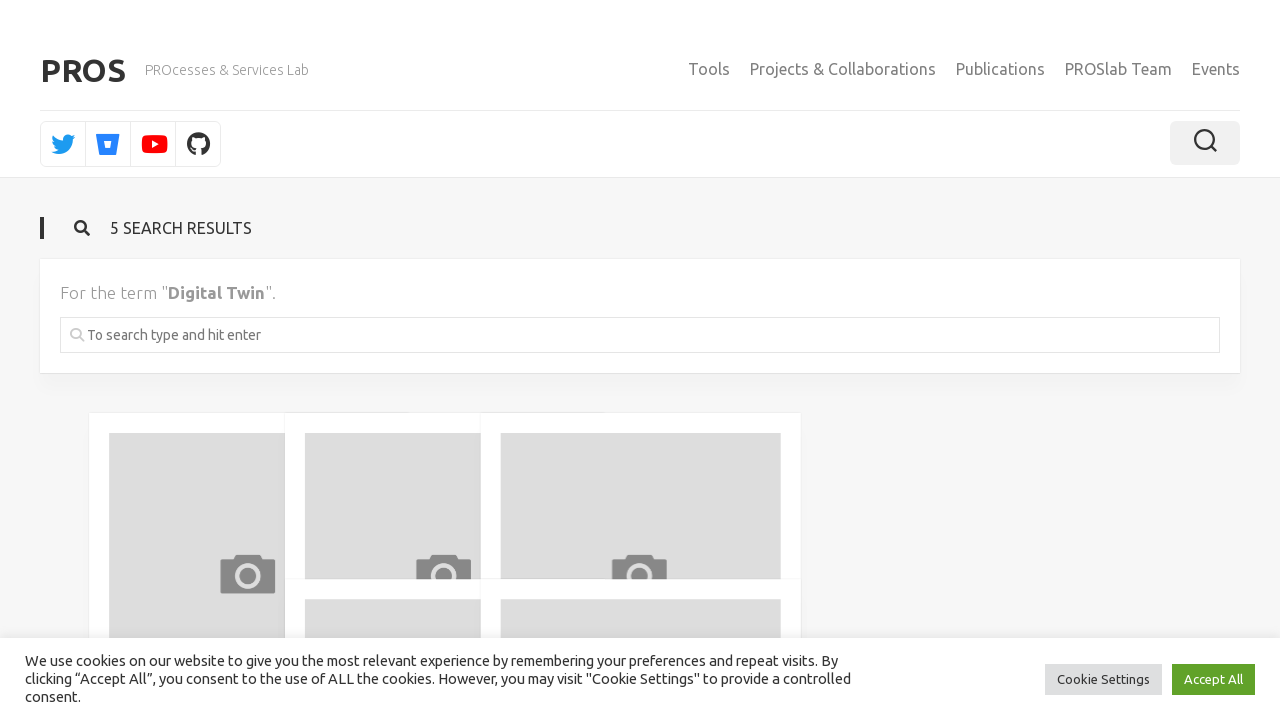

Search results loaded and displayed
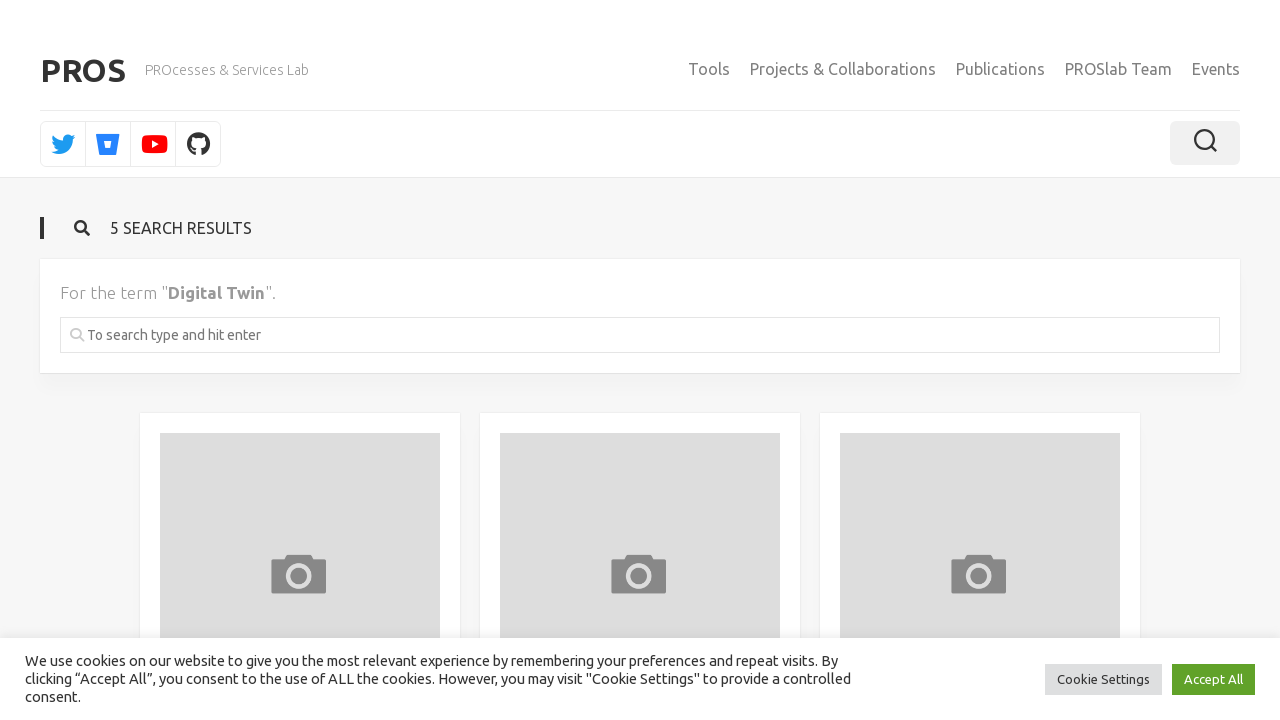

Verified that 'Digital Twin' text appears in search results
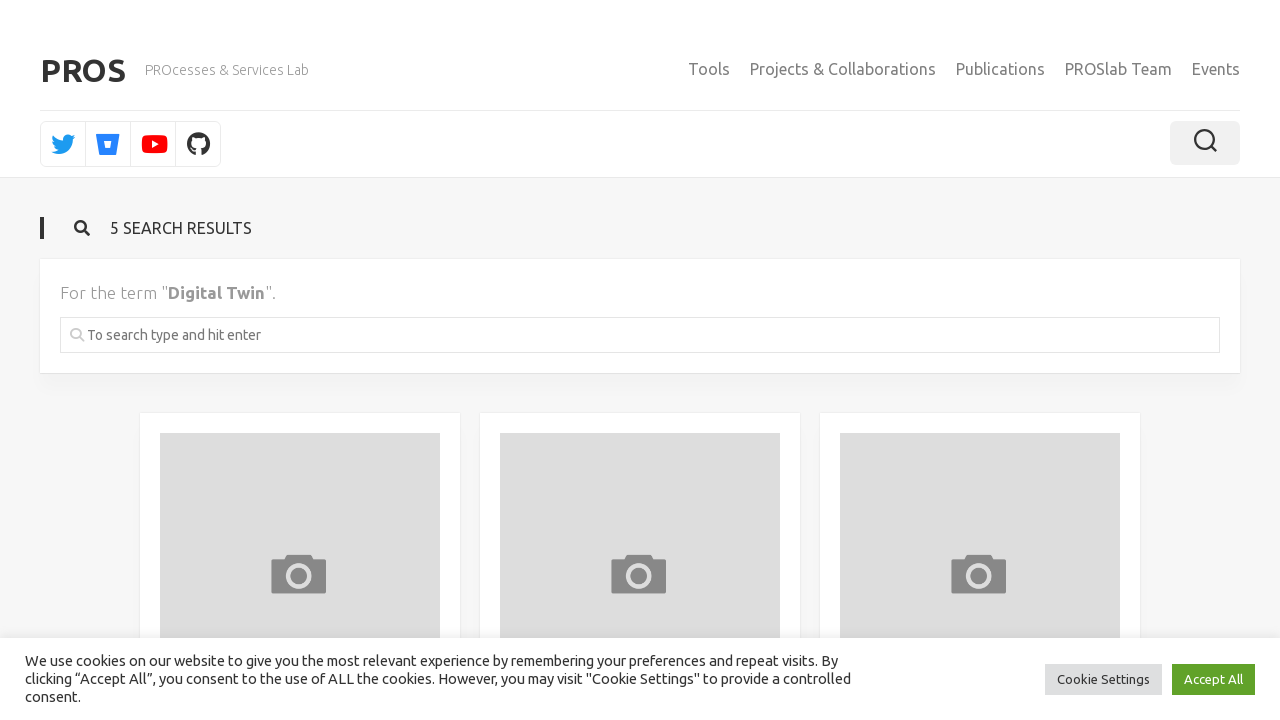

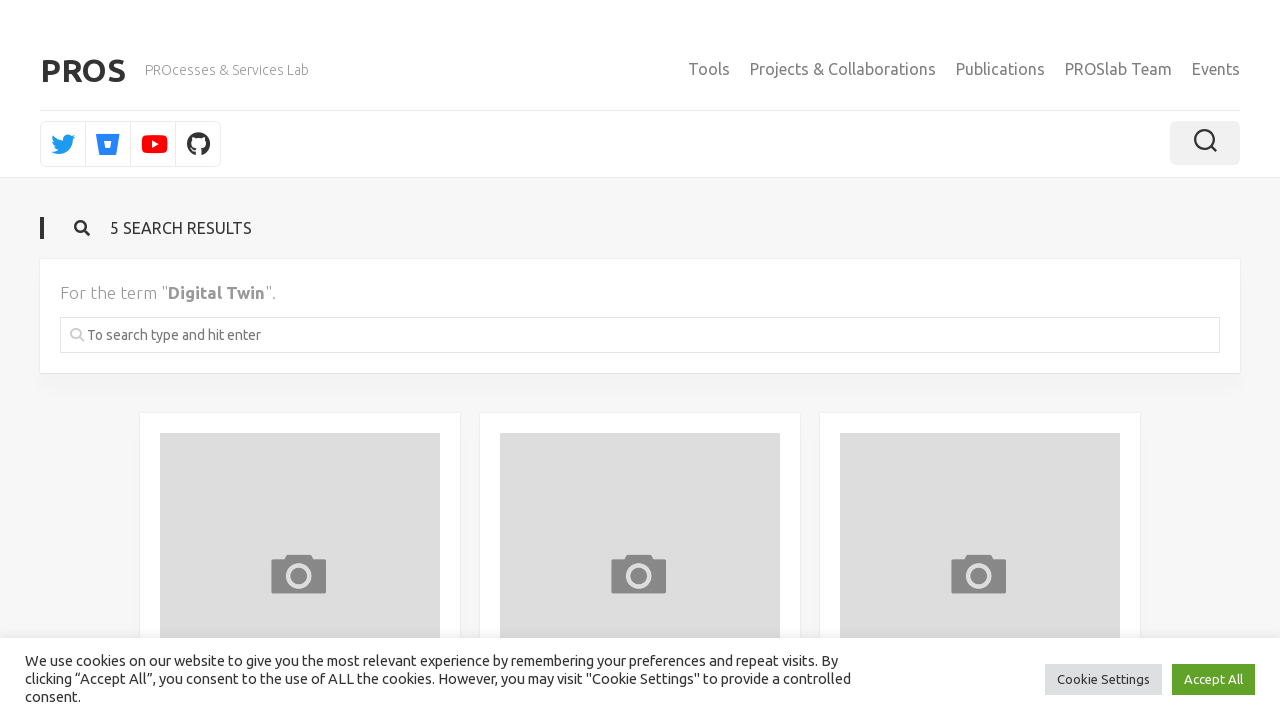